Tests JavaScript alert handling by navigating to Basic Elements page, scrolling to the alert section, triggering a JavaScript alert, and accepting it.

Starting URL: http://automationbykrishna.com/

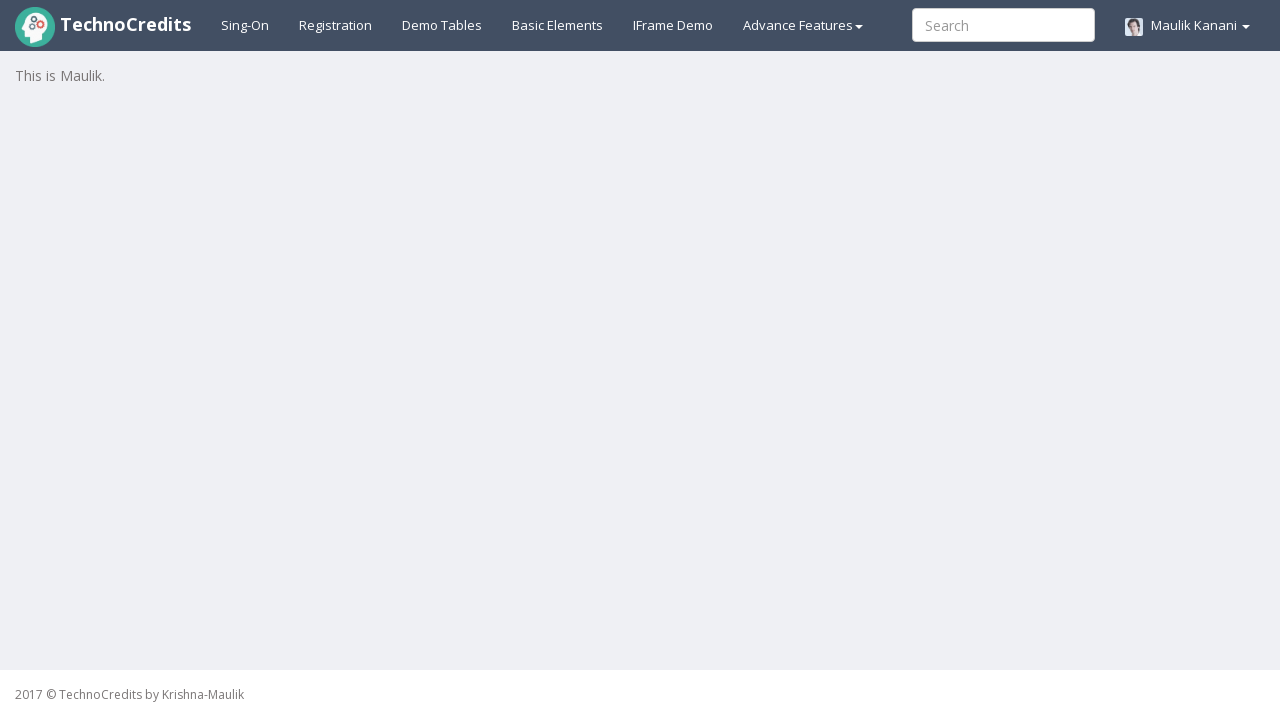

Clicked on Basic Elements link at (558, 25) on xpath=//a[text()='Basic Elements']
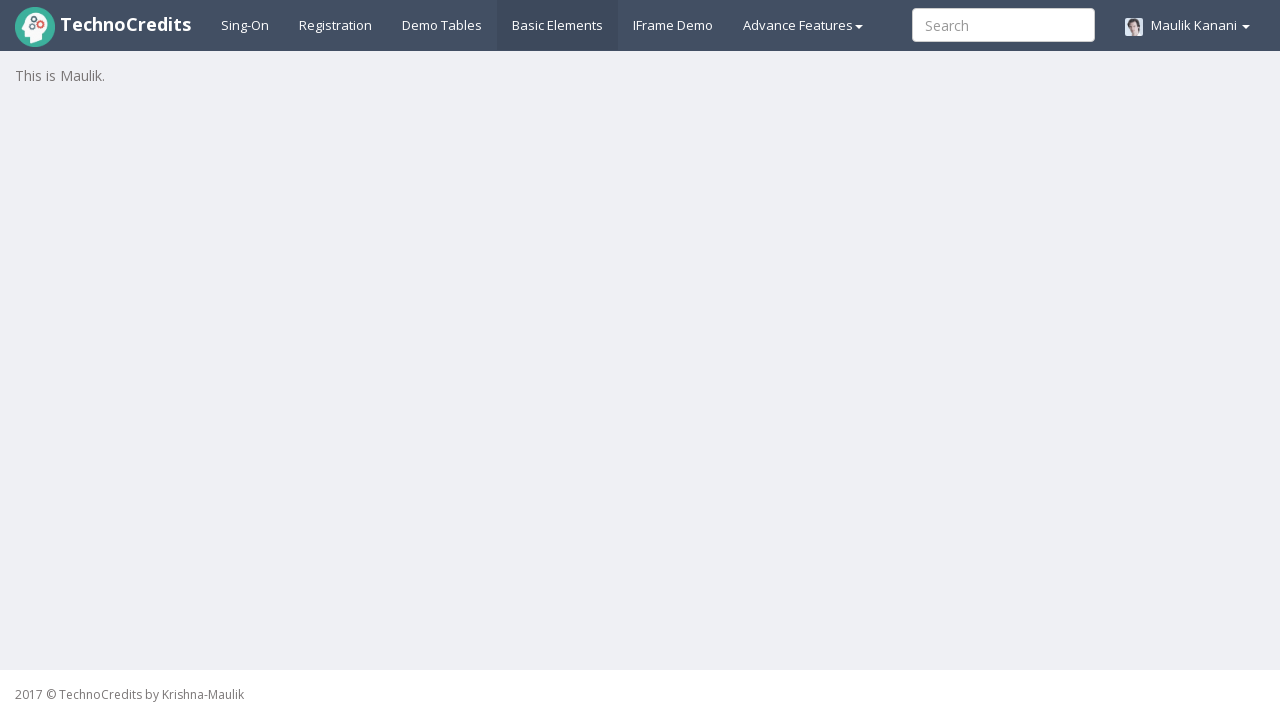

Waited for Basic Elements page to load
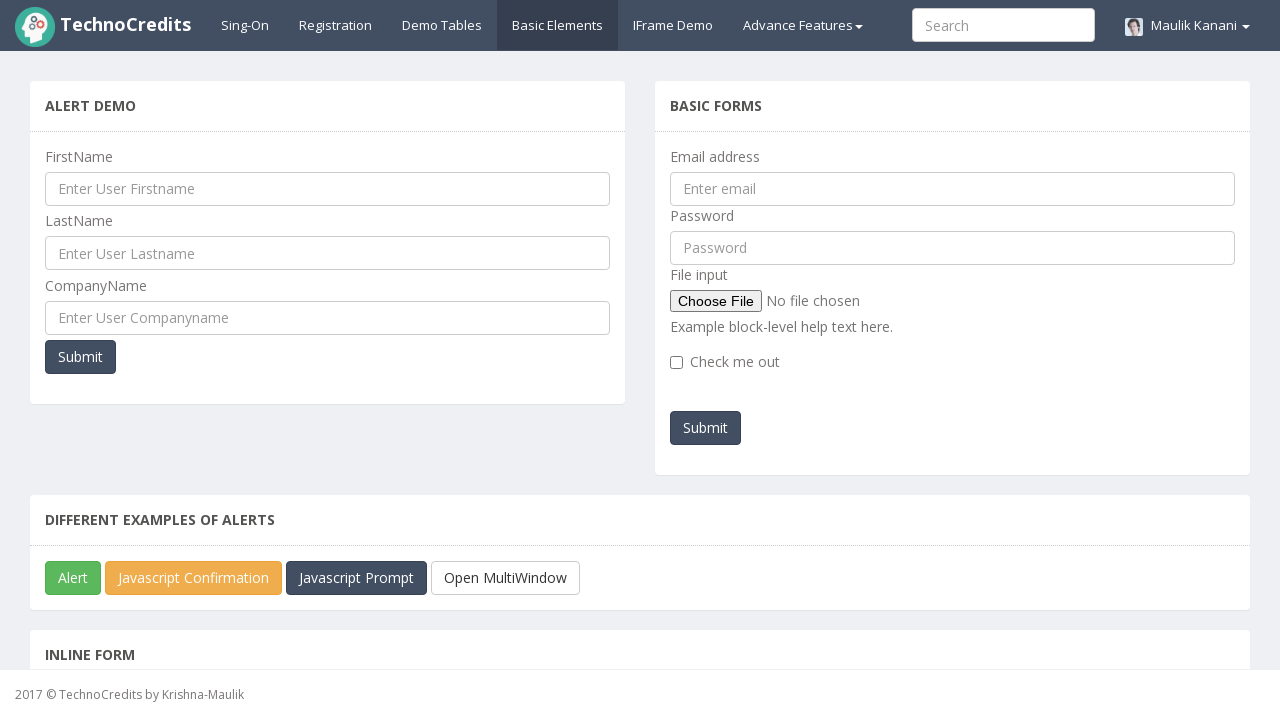

Scrolled down 250 pixels to view alert section
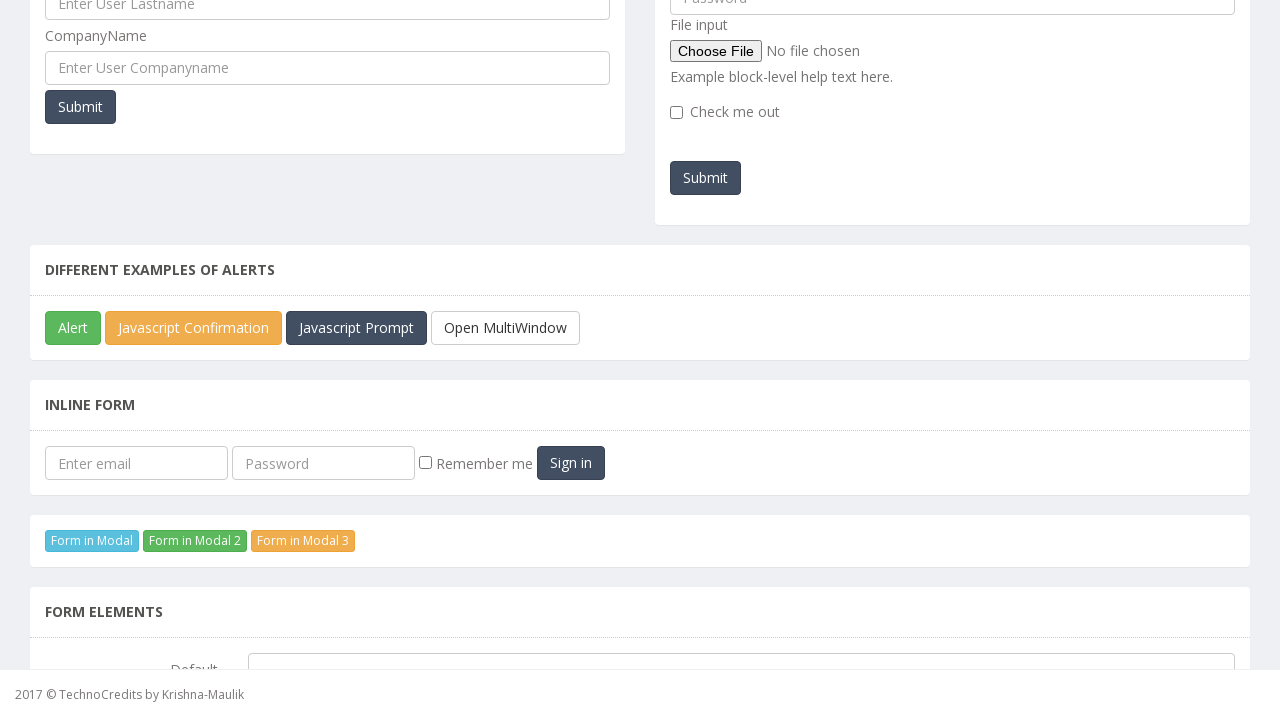

Set up dialog handler to accept JavaScript alerts
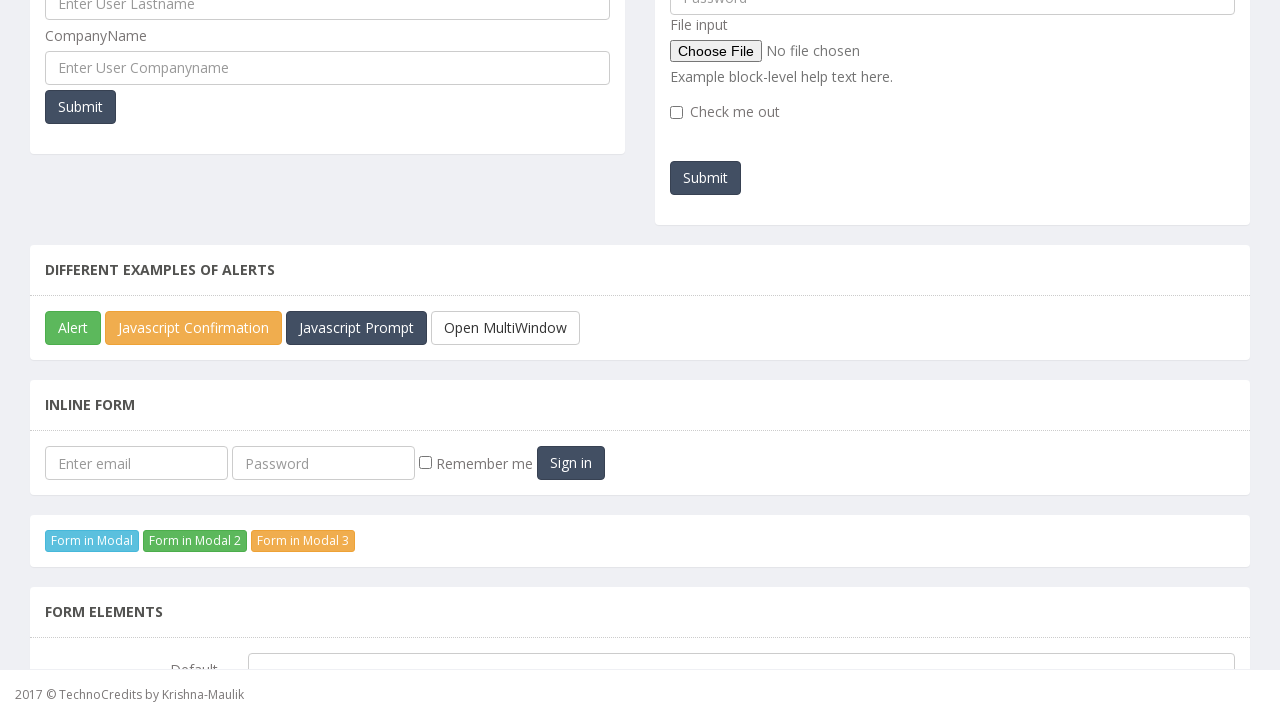

Clicked JavaScript Alert button to trigger alert at (73, 328) on #javascriptAlert
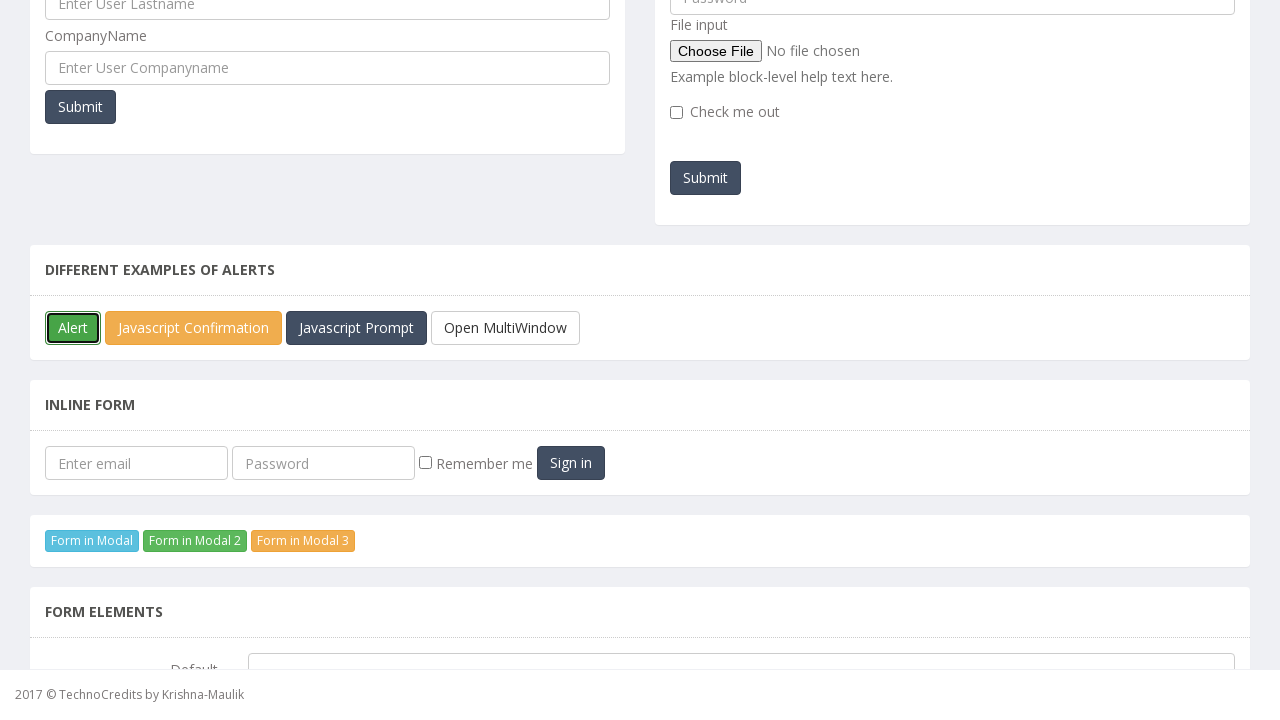

Waited 1 second for alert to be processed and accepted
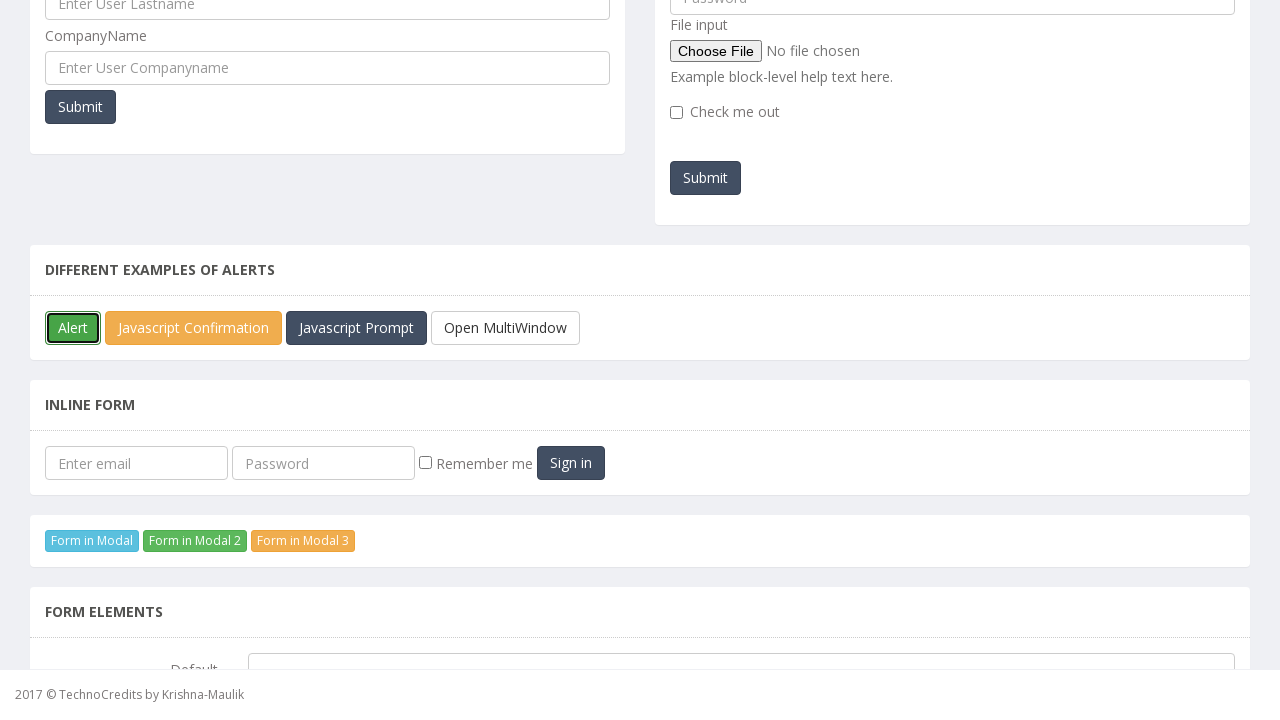

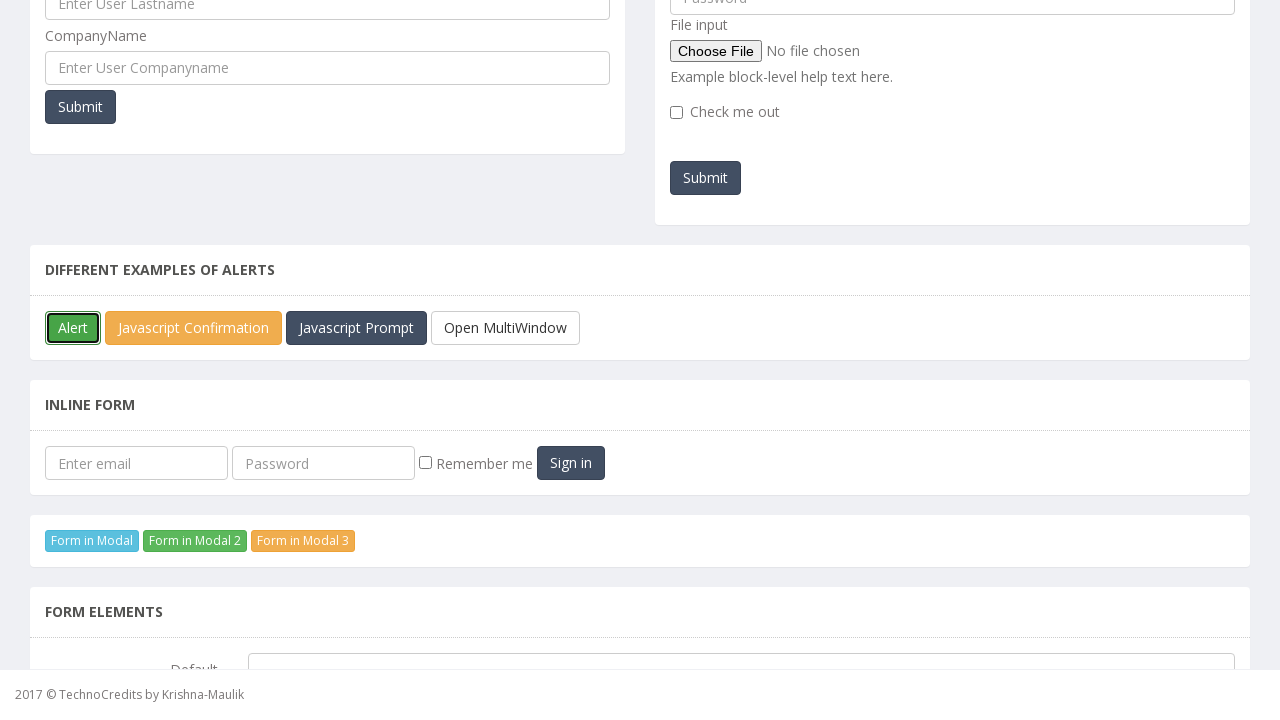